Tests the generation interface elements on a create page by checking for upload area, style selectors, and generate button visibility

Starting URL: https://oil-painting-app.vercel.app/create

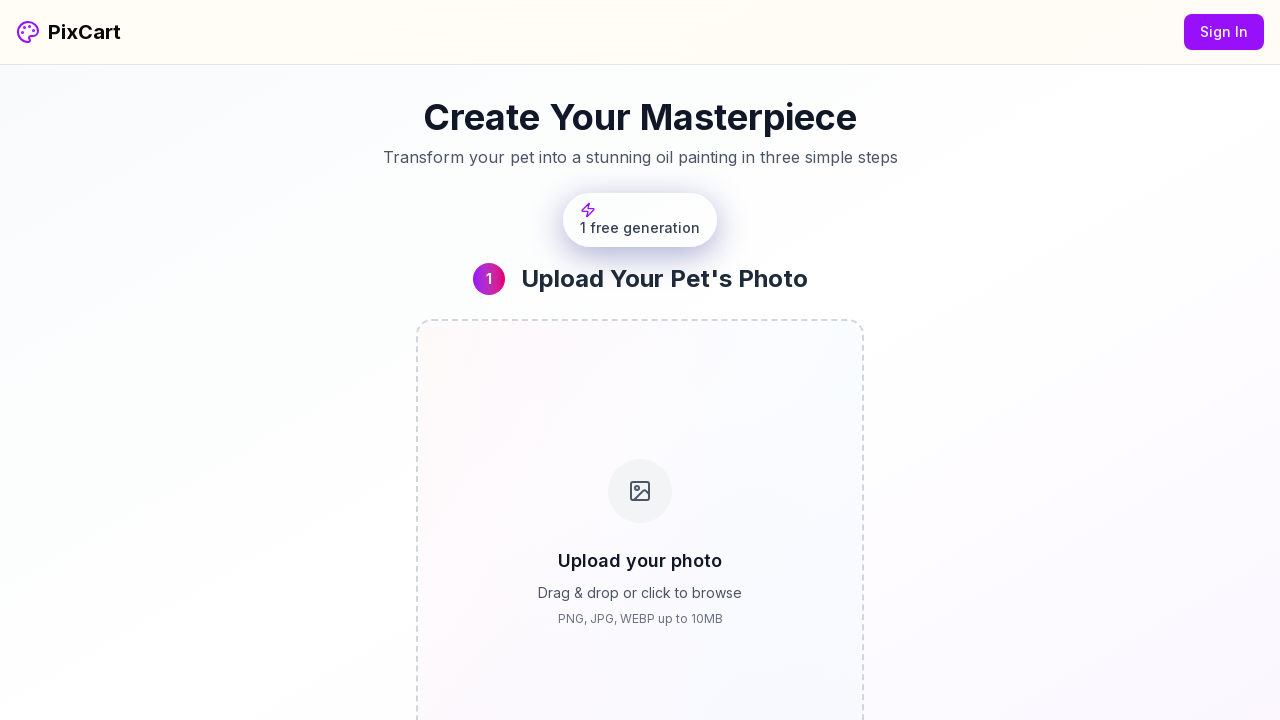

Waited for page to fully load (networkidle state)
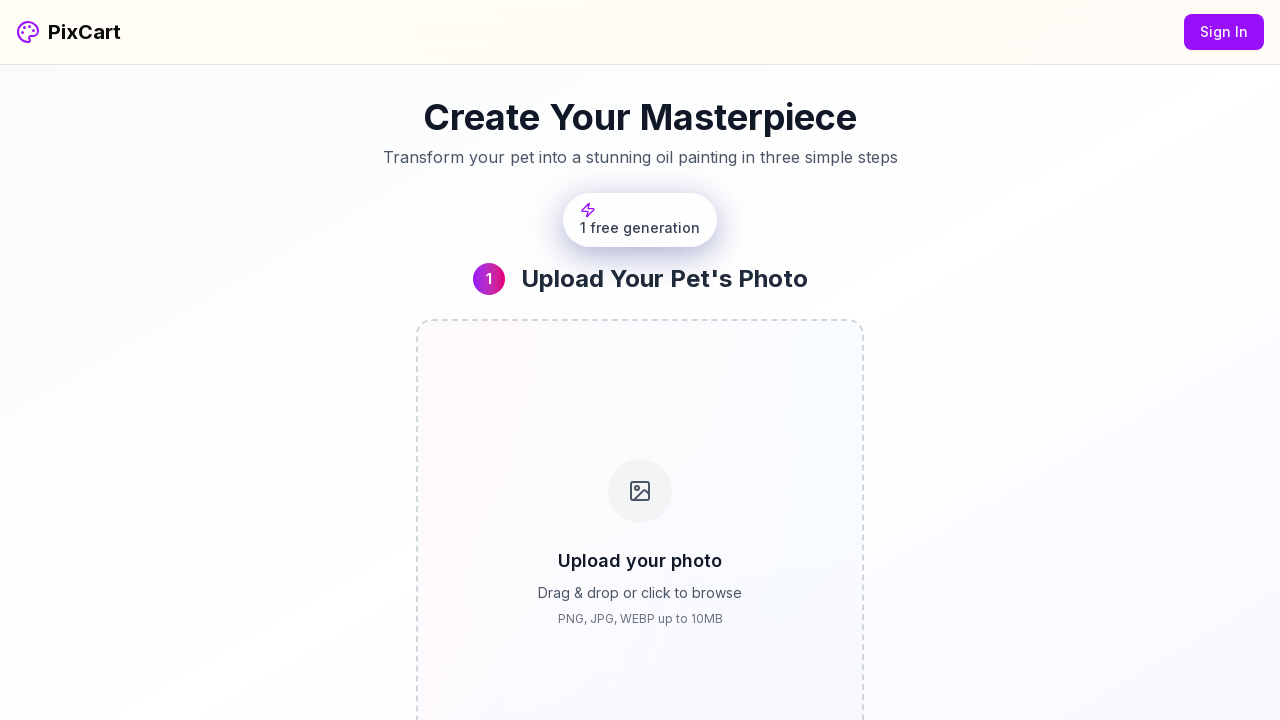

Located upload area element
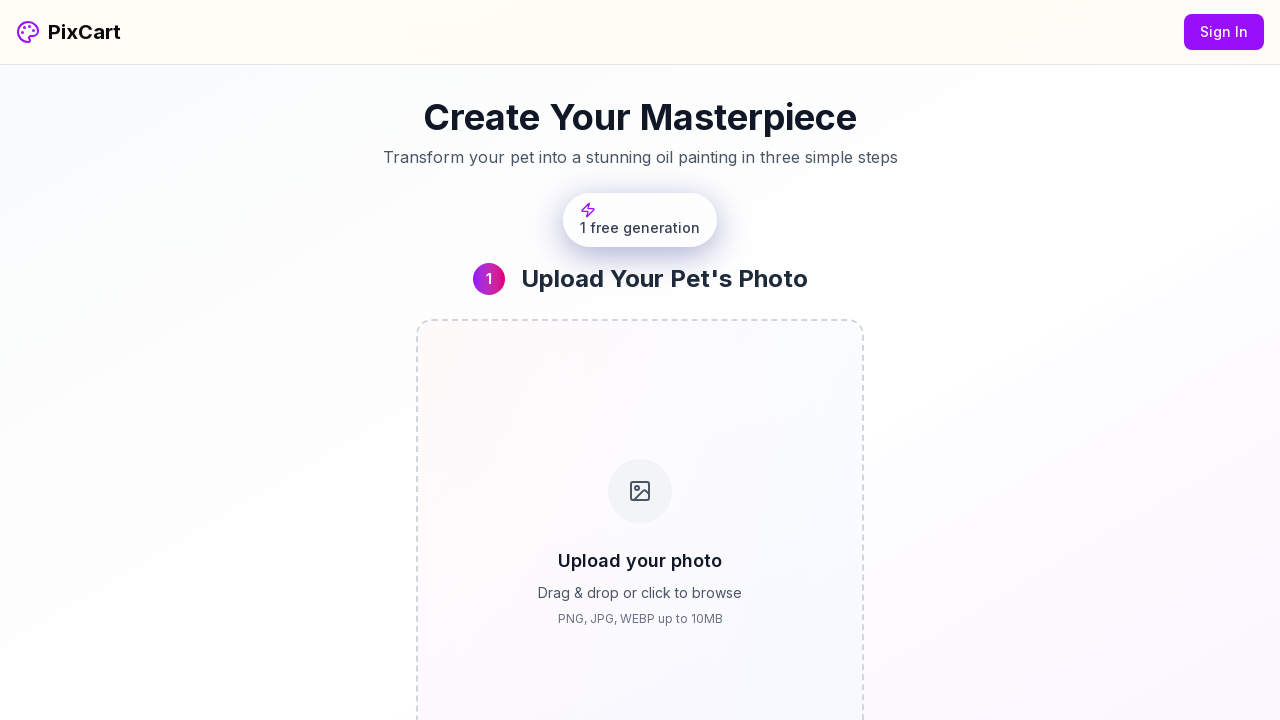

Checked if upload area is visible
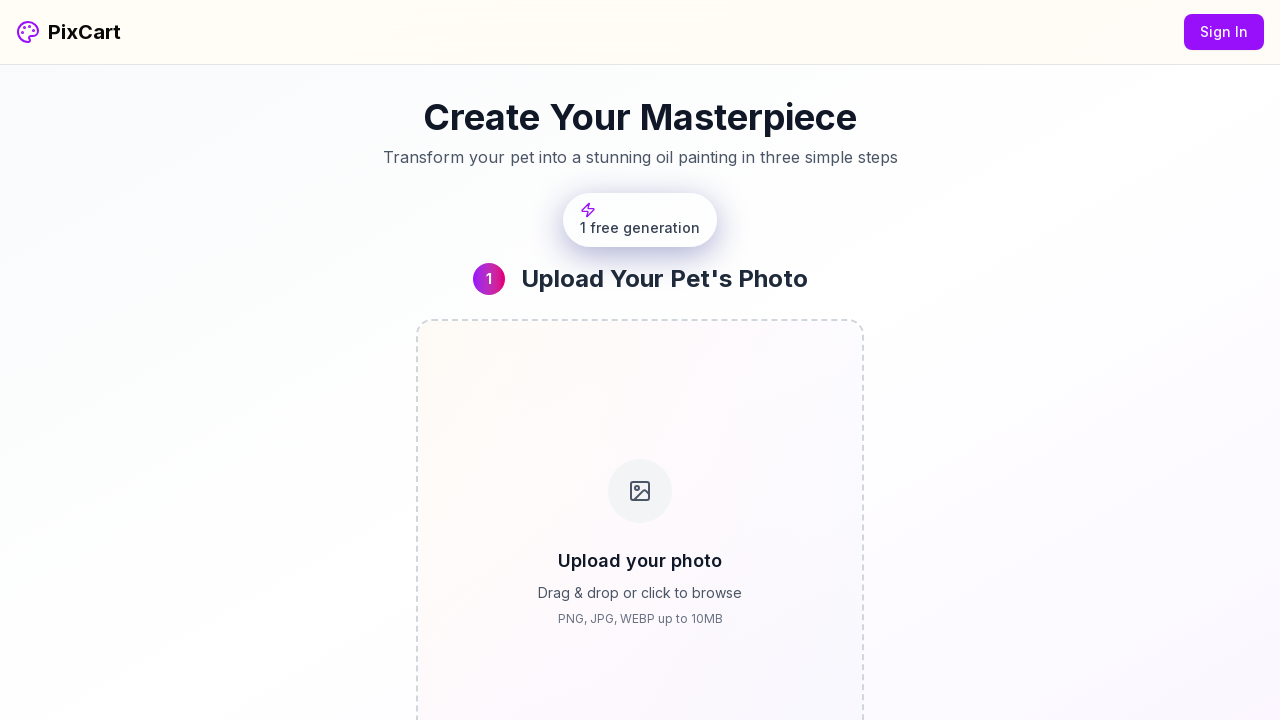

Scrolled to bottom of page
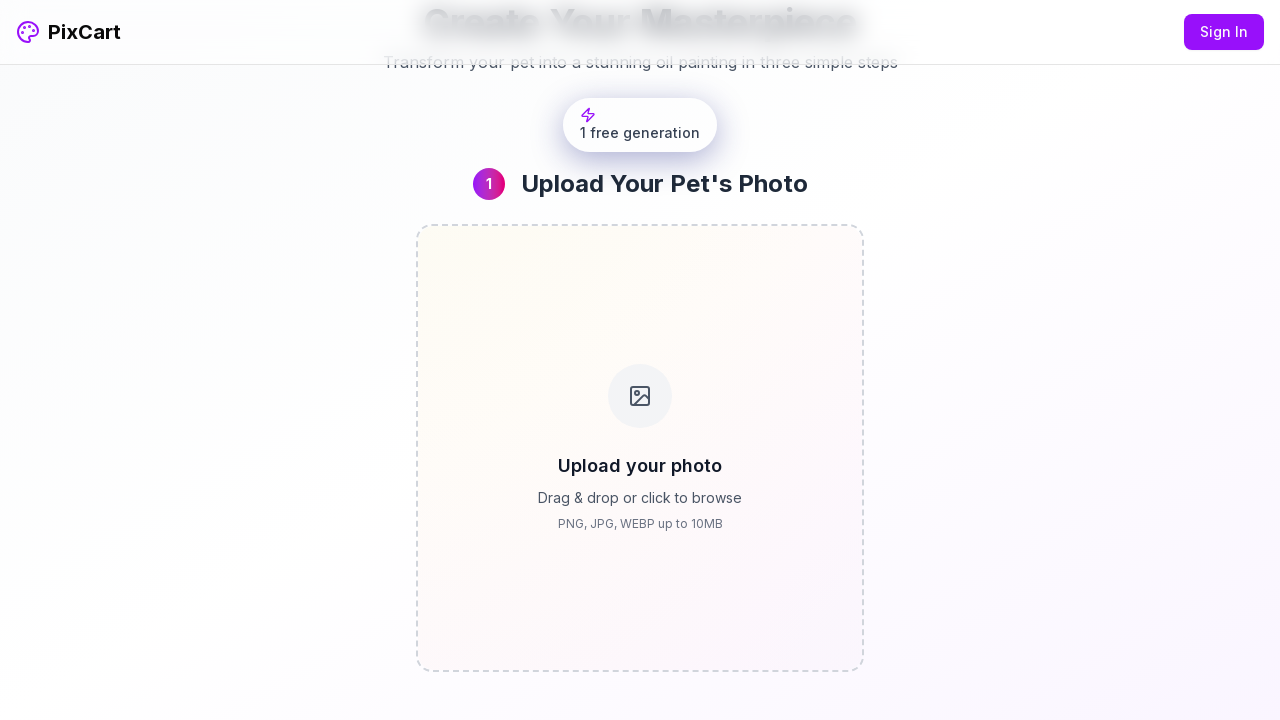

Waited 1000ms for elements to appear after scrolling
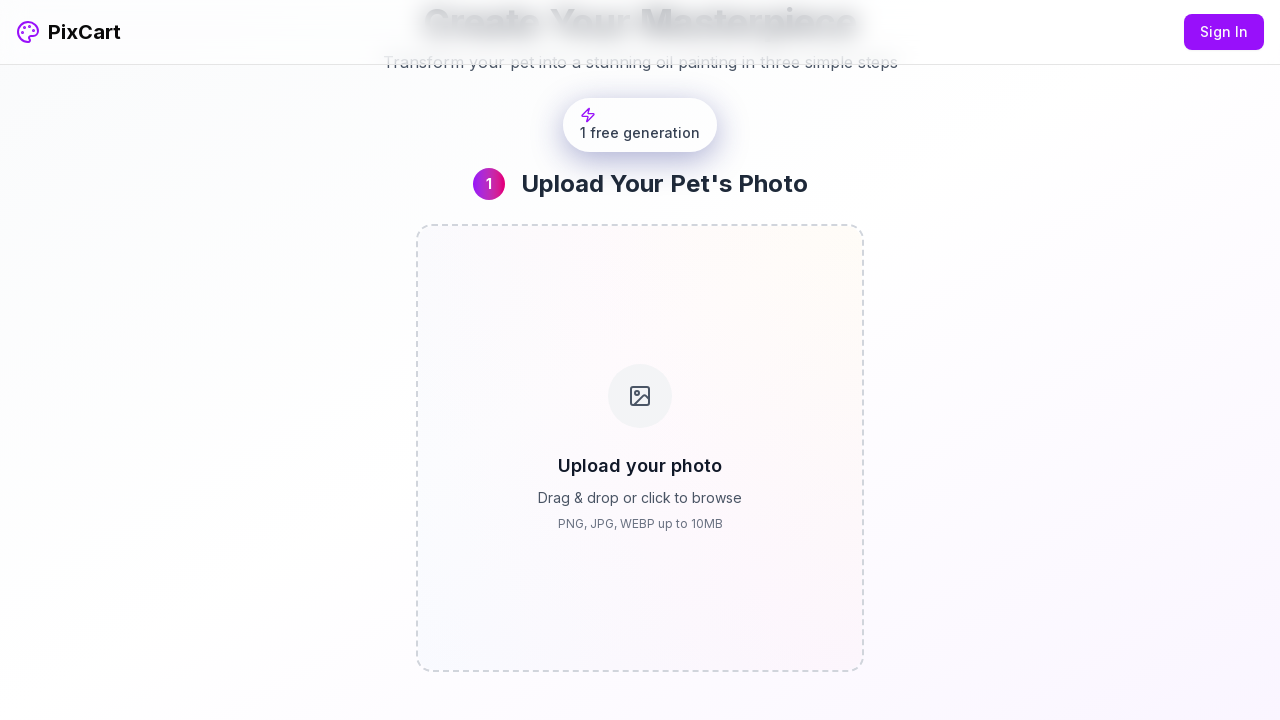

Waited for any remaining dynamic content to load (networkidle state)
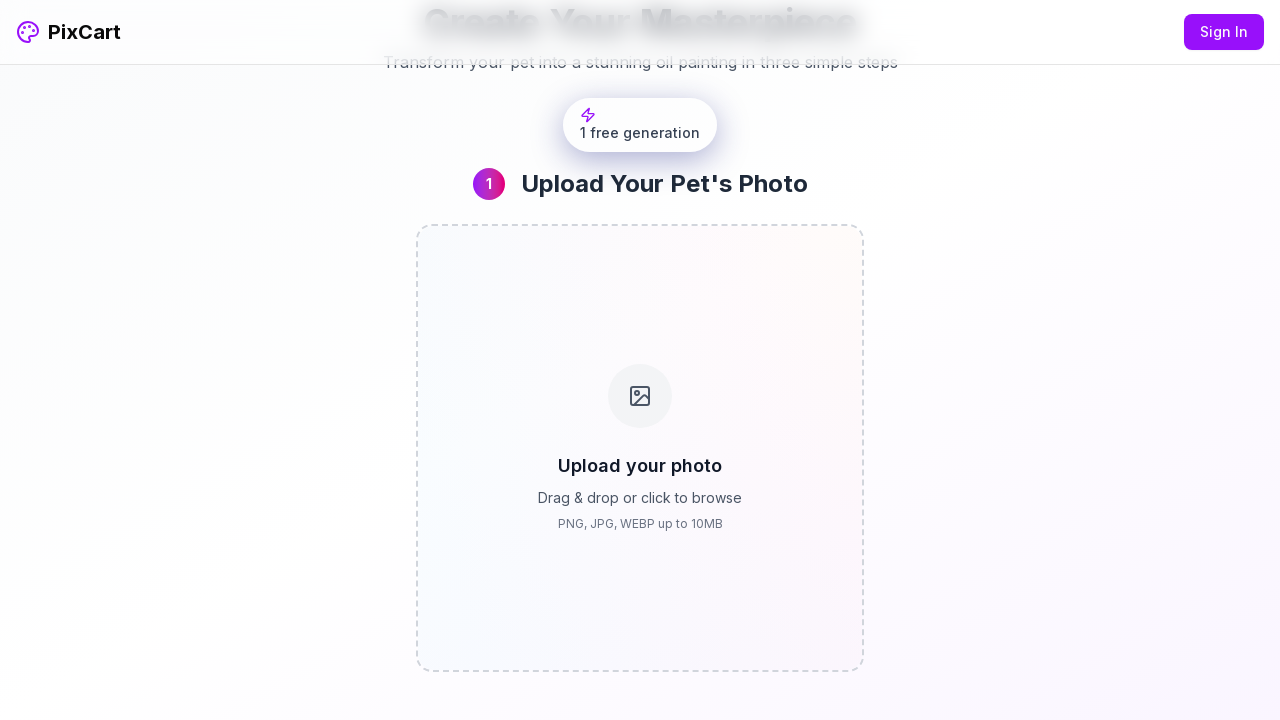

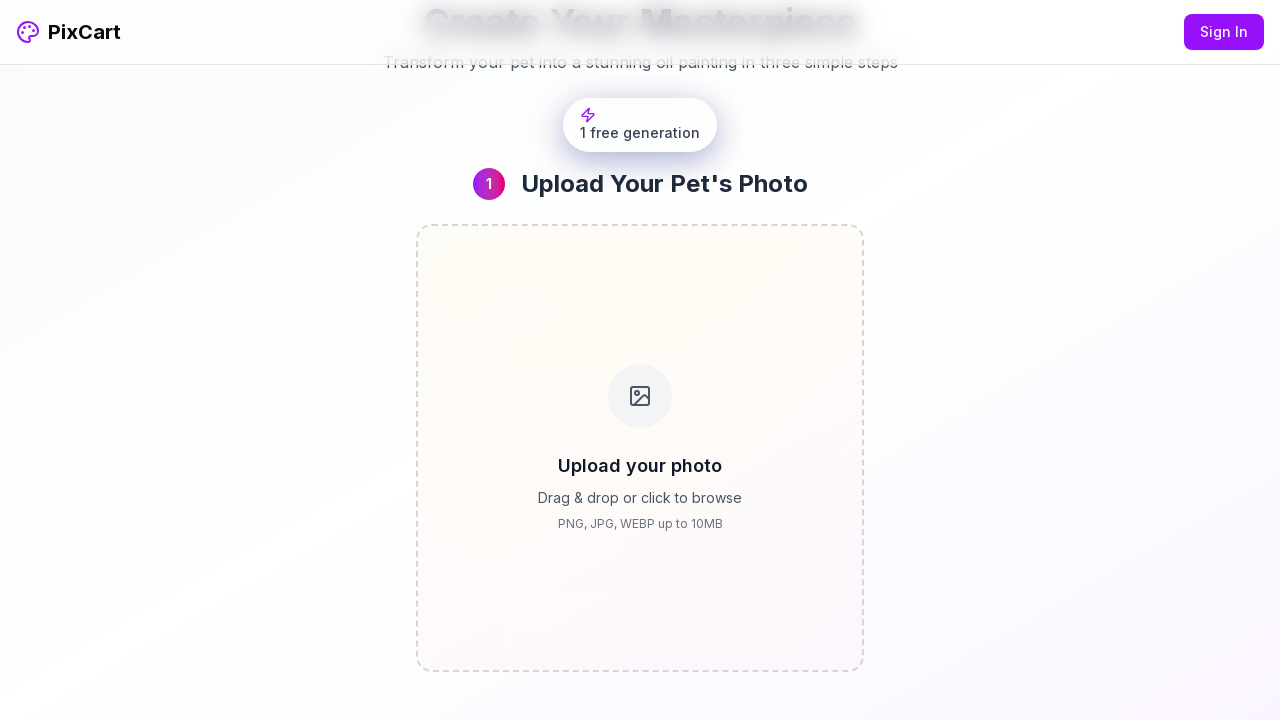